Tests drag and drop functionality by dragging an element and dropping it into a target area, then verifies the drop was successful

Starting URL: https://demoqa.com/droppable

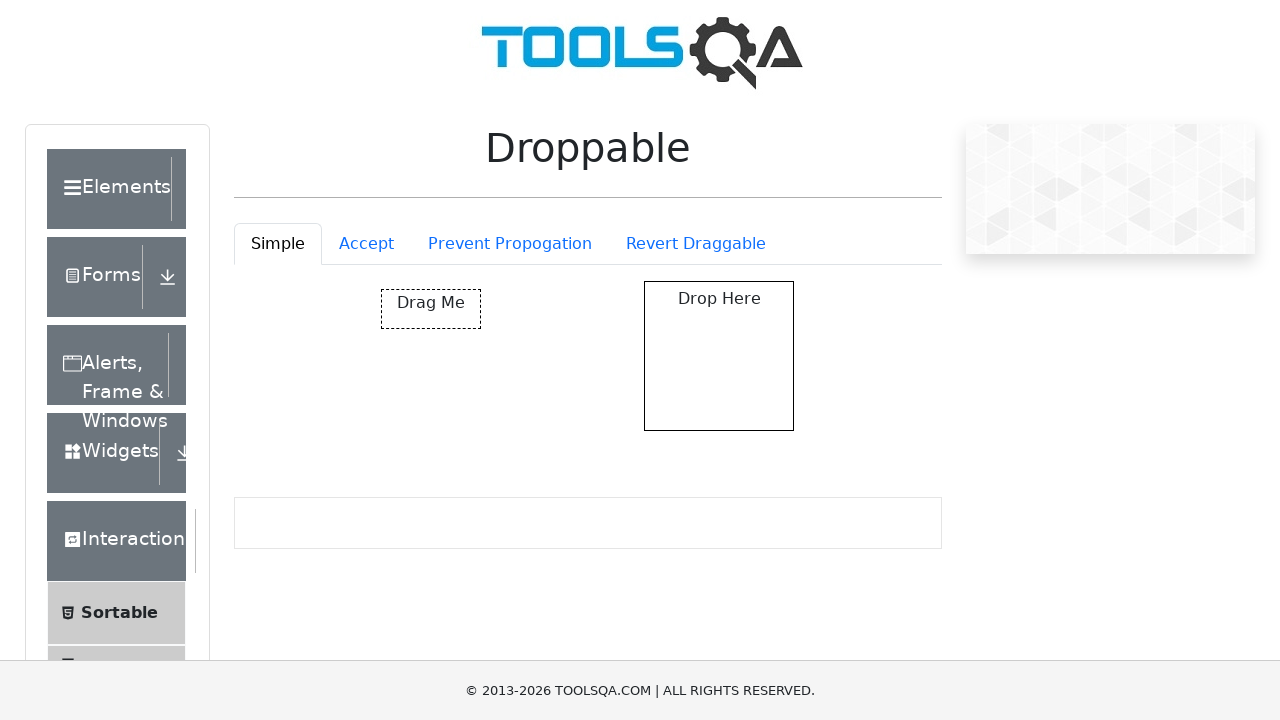

Located draggable element with id 'draggable'
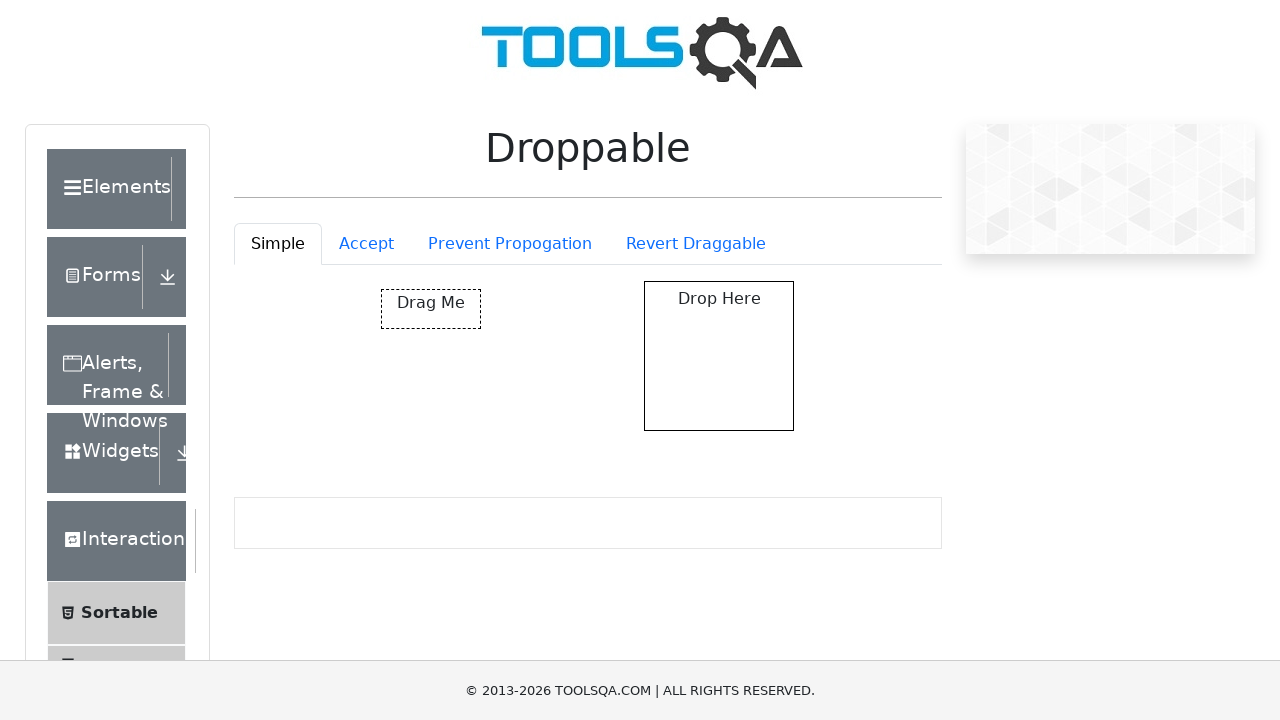

Located drop target area with id 'droppable'
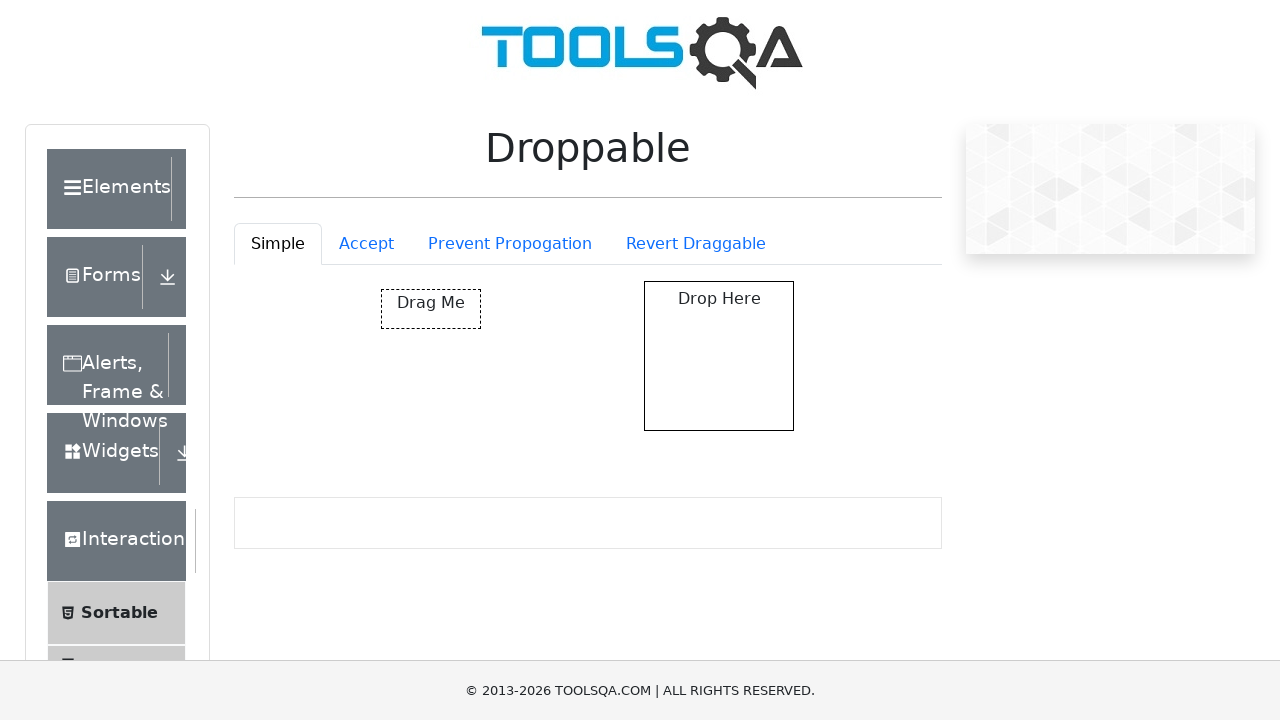

Dragged element and dropped it into target area at (719, 356)
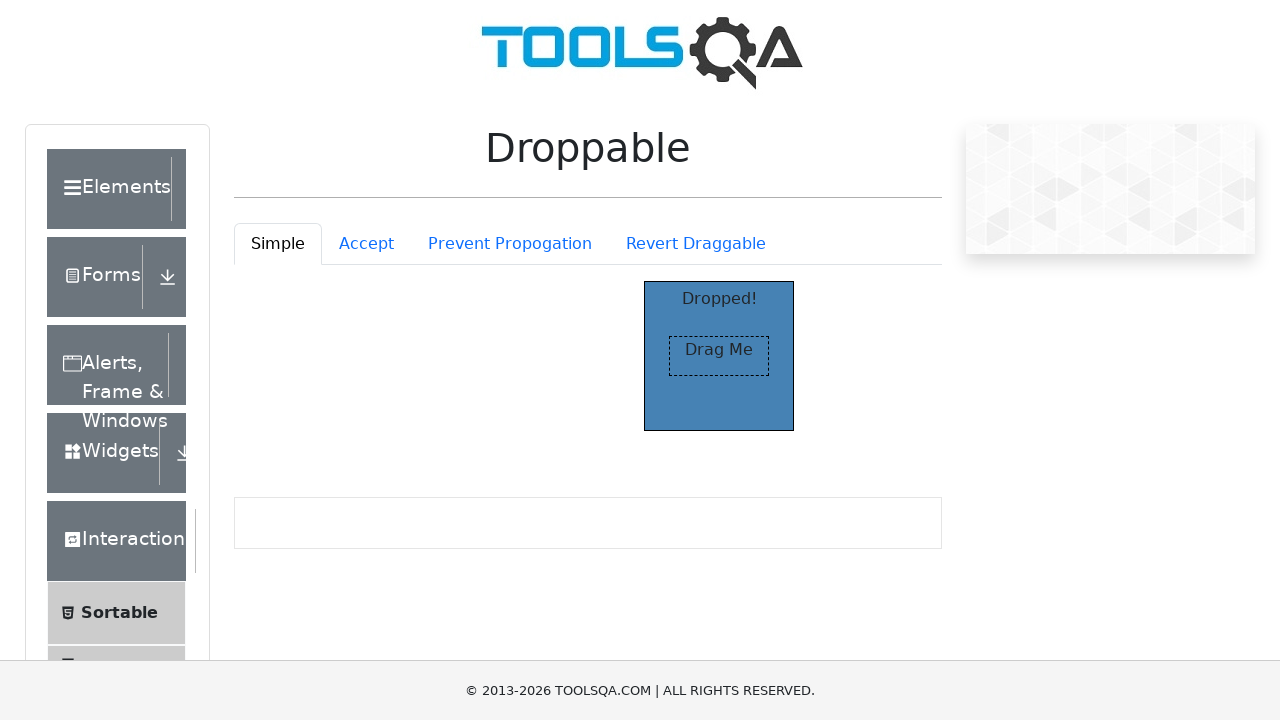

Located 'Dropped!' text element
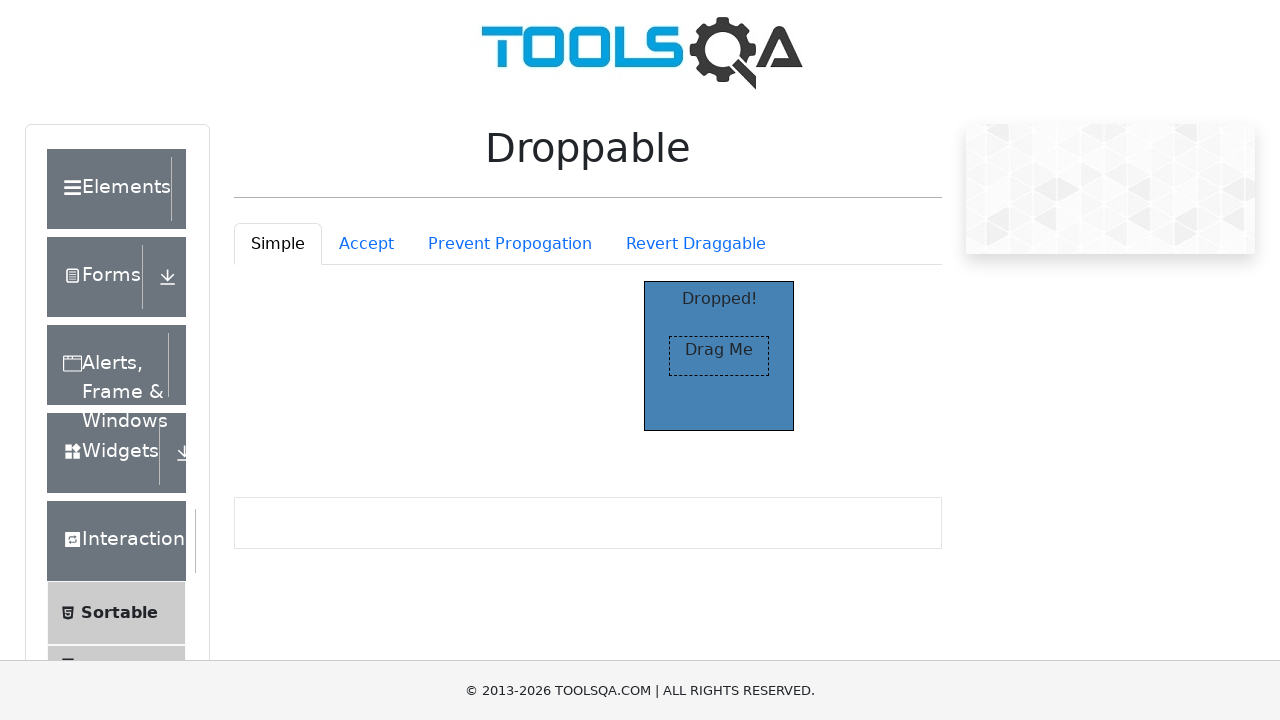

Verified drop was successful - text changed to 'Dropped!'
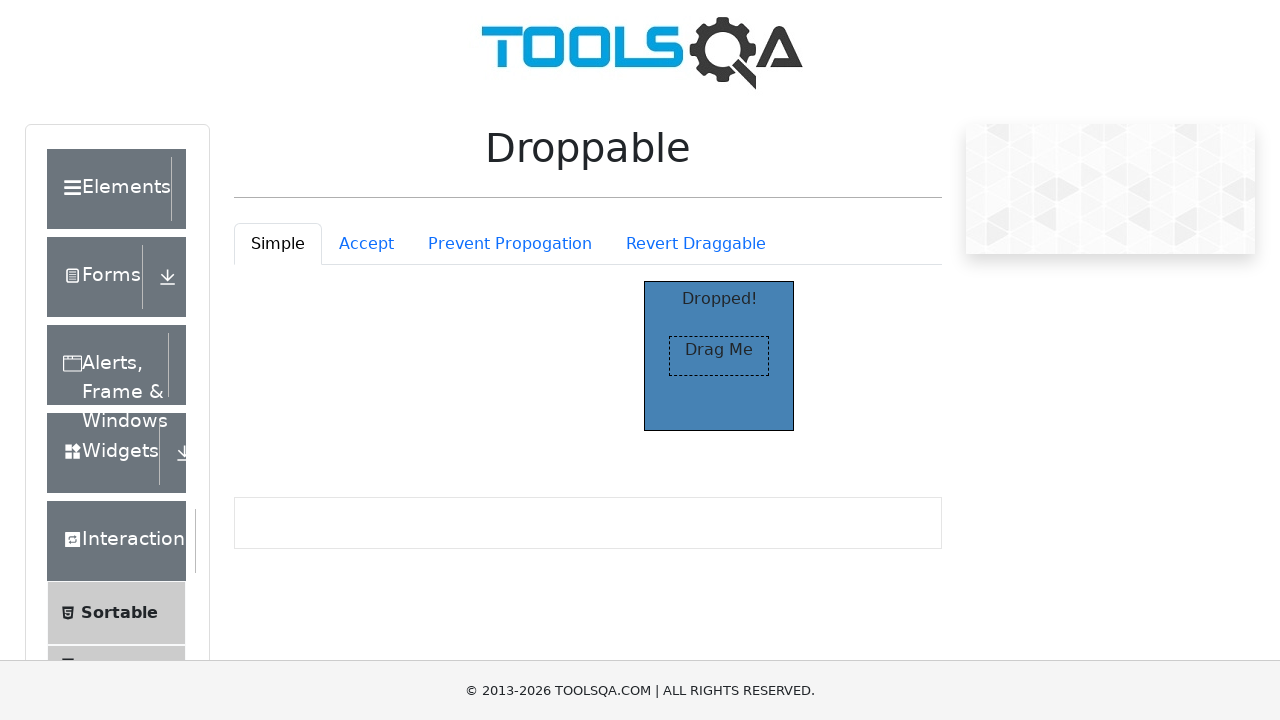

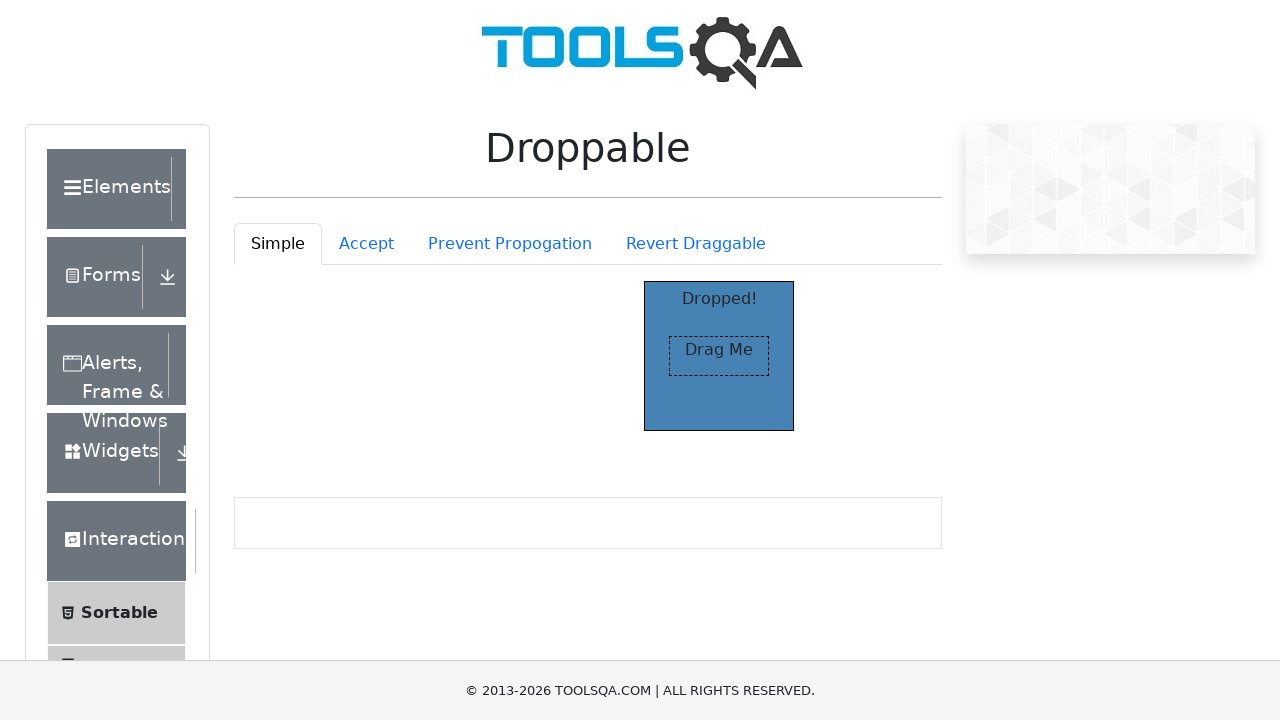